Tests checkbox functionality by iterating through all checkboxes on the page and checking any that are unchecked

Starting URL: https://the-internet.herokuapp.com/checkboxes

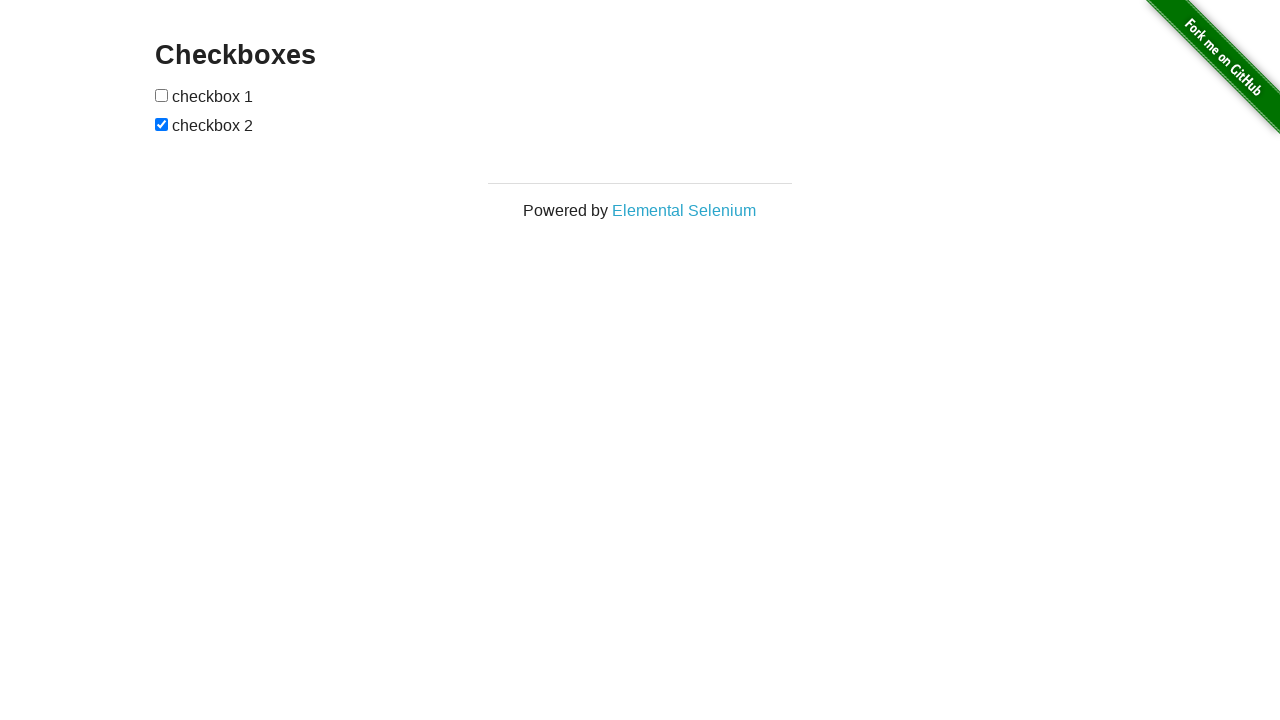

Navigated to checkboxes page
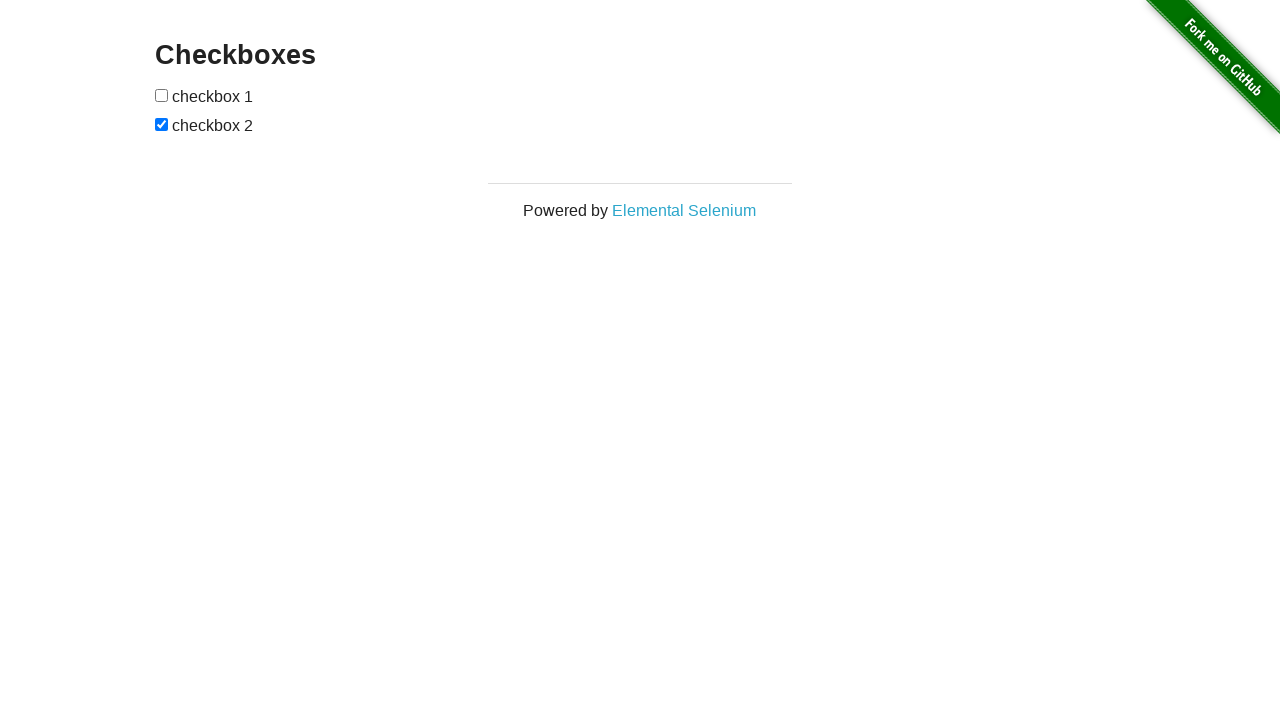

Located all checkboxes on the page
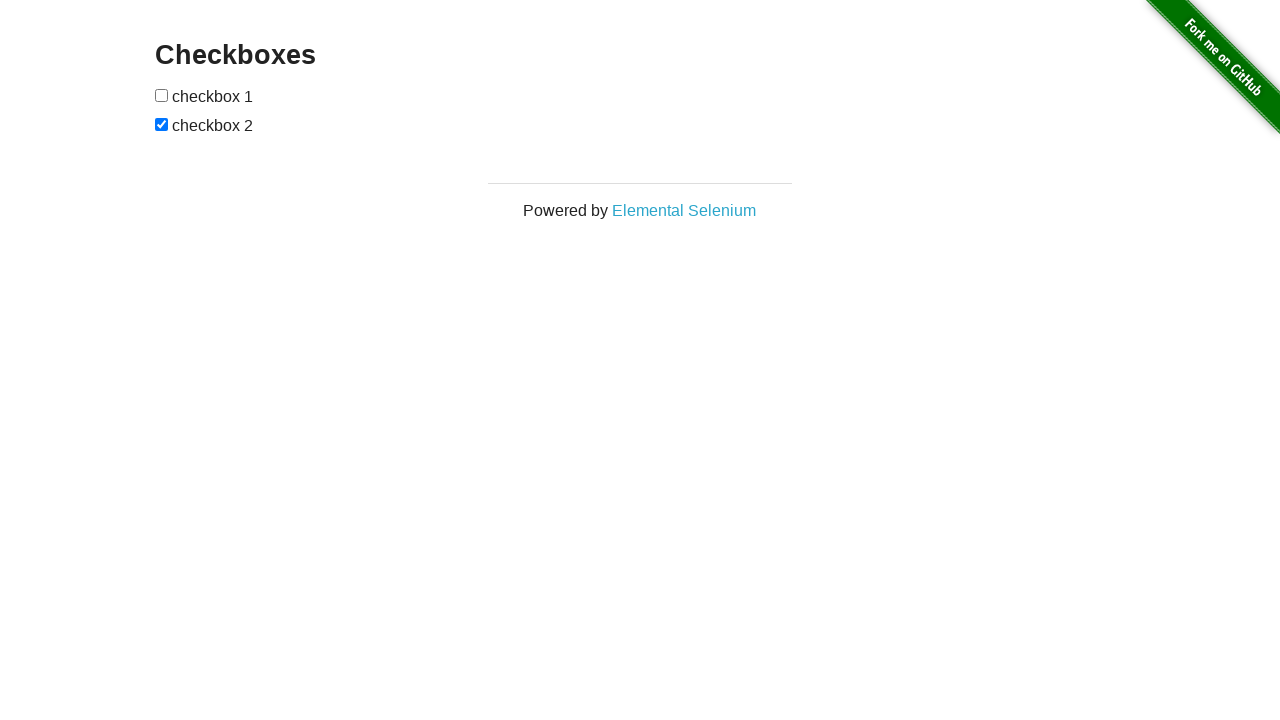

Clicked an unchecked checkbox to check it at (162, 95) on input[type='checkbox'] >> nth=0
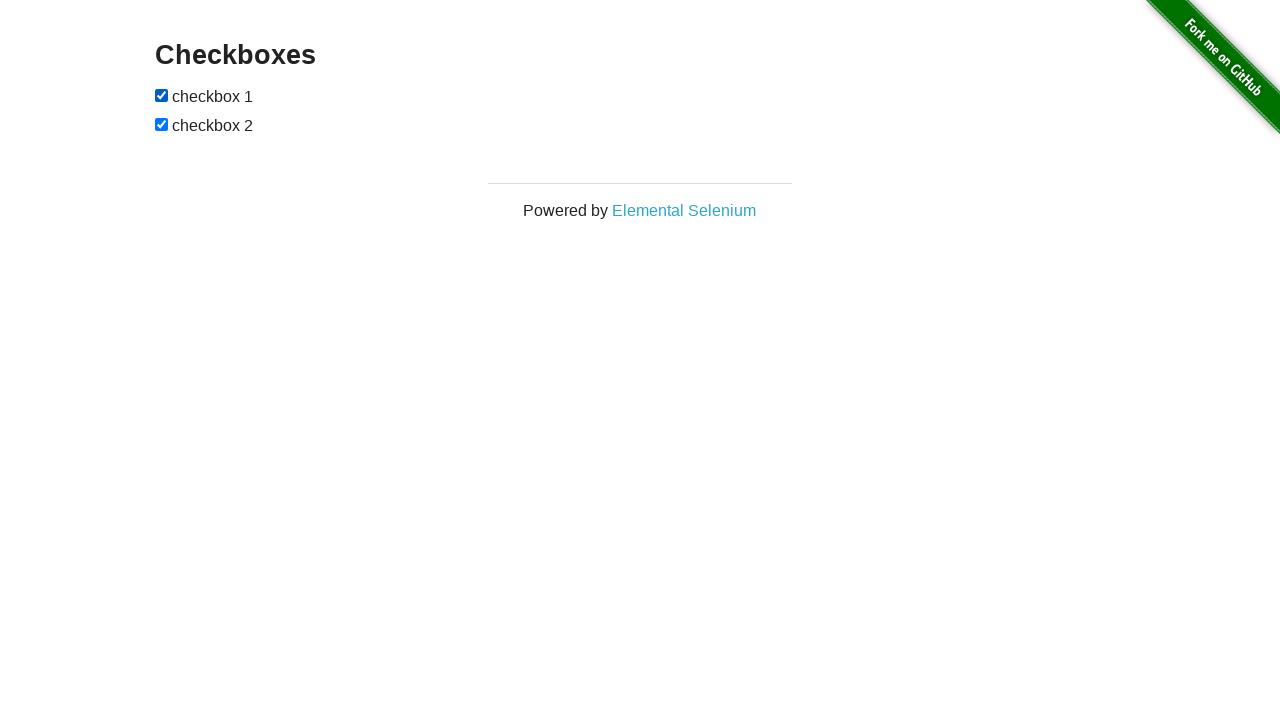

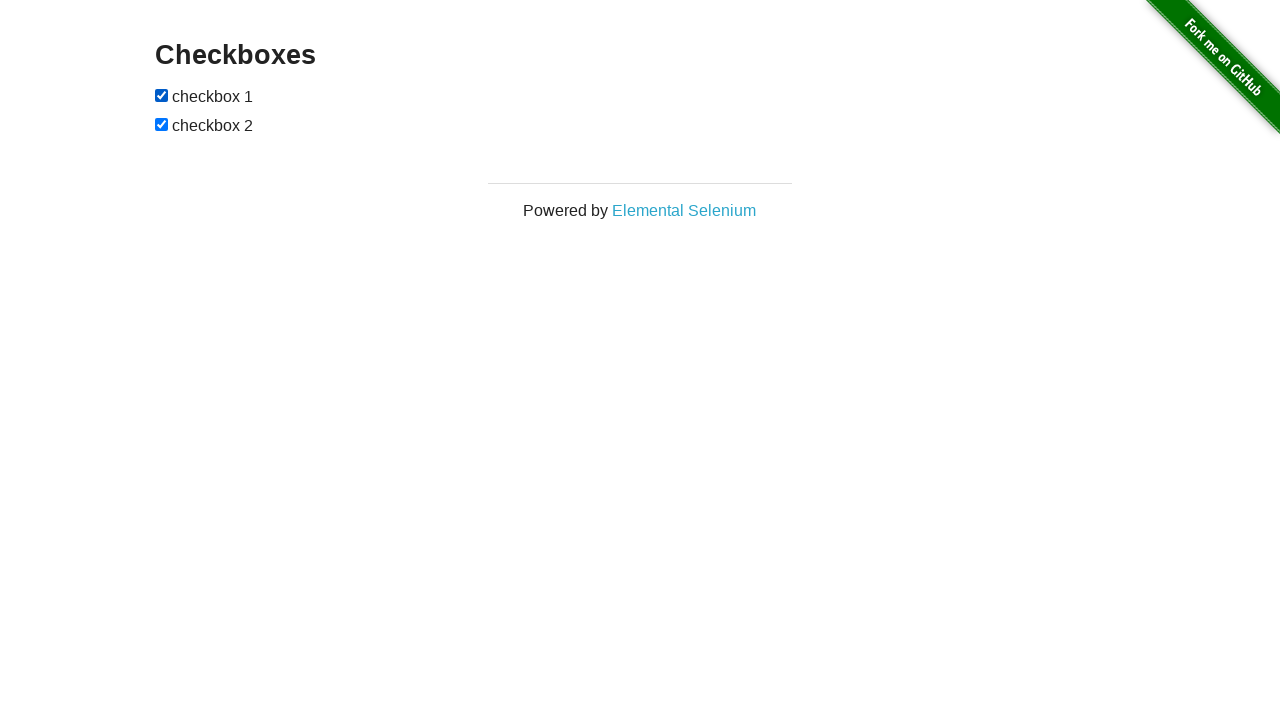